Tests that an error message is displayed when trying to login without entering a username

Starting URL: https://www.saucedemo.com/

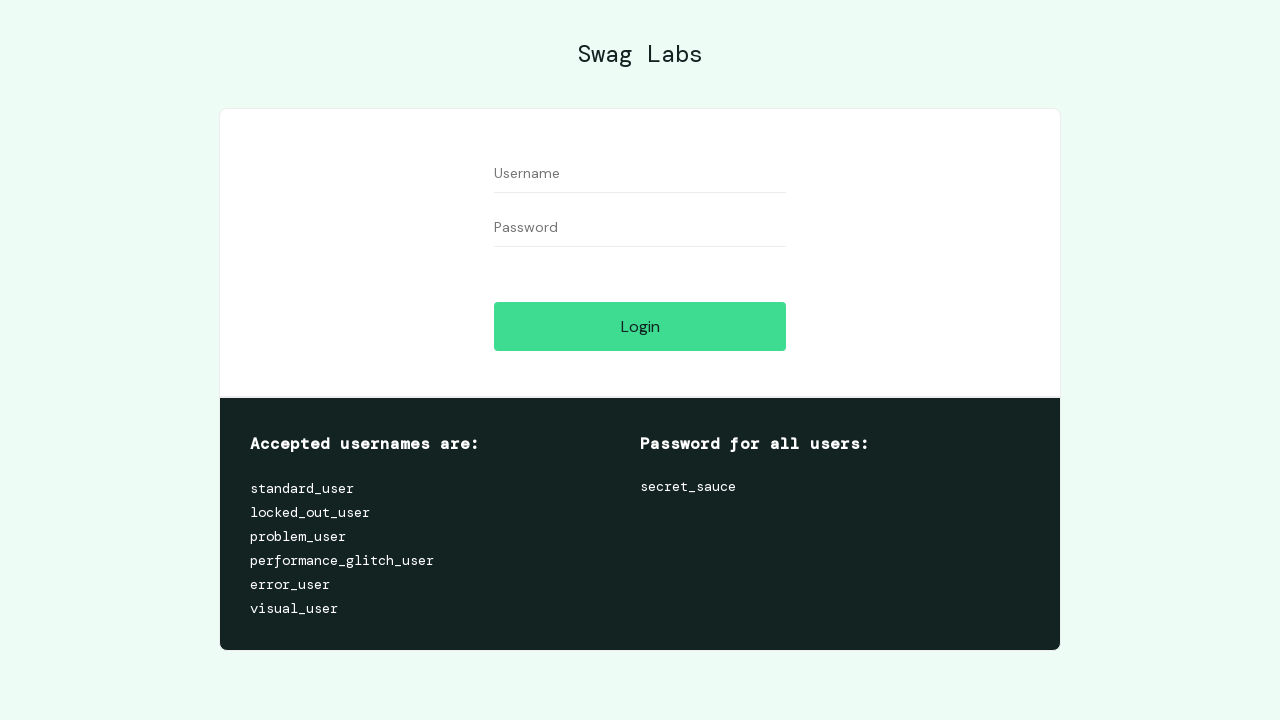

Clicked login button without entering credentials at (640, 326) on #login-button
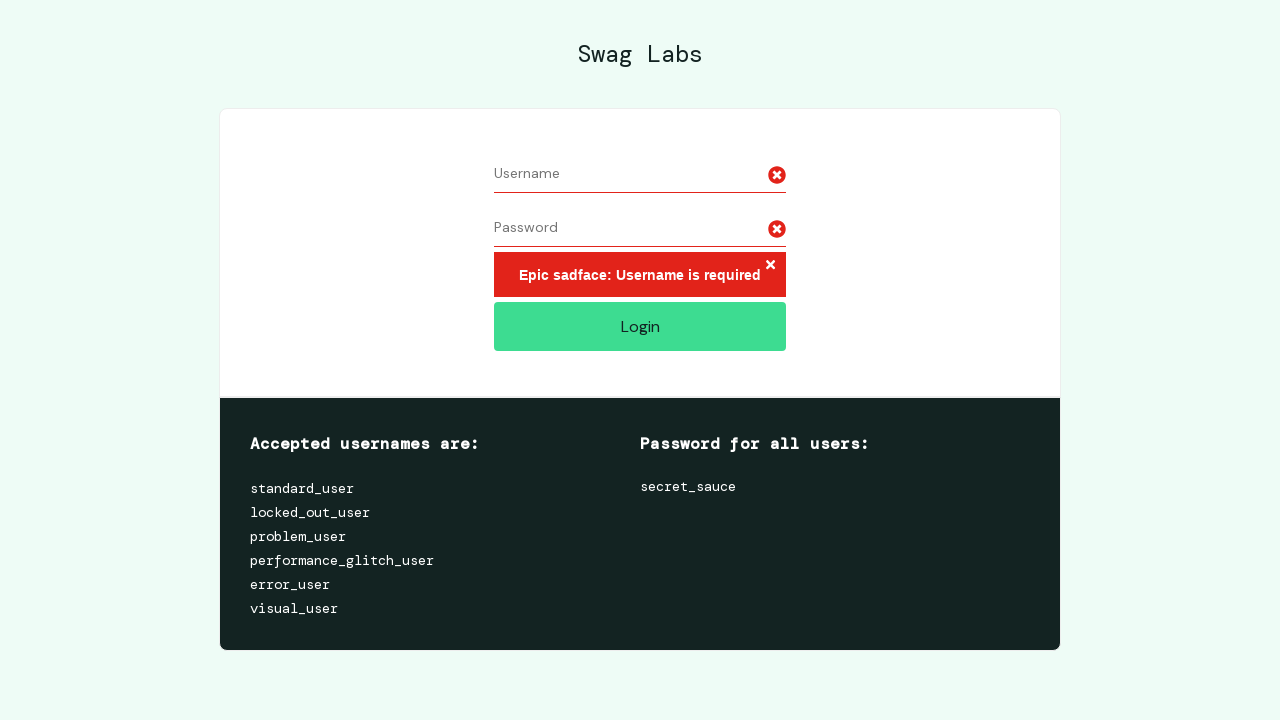

Error message appeared after attempting login without username
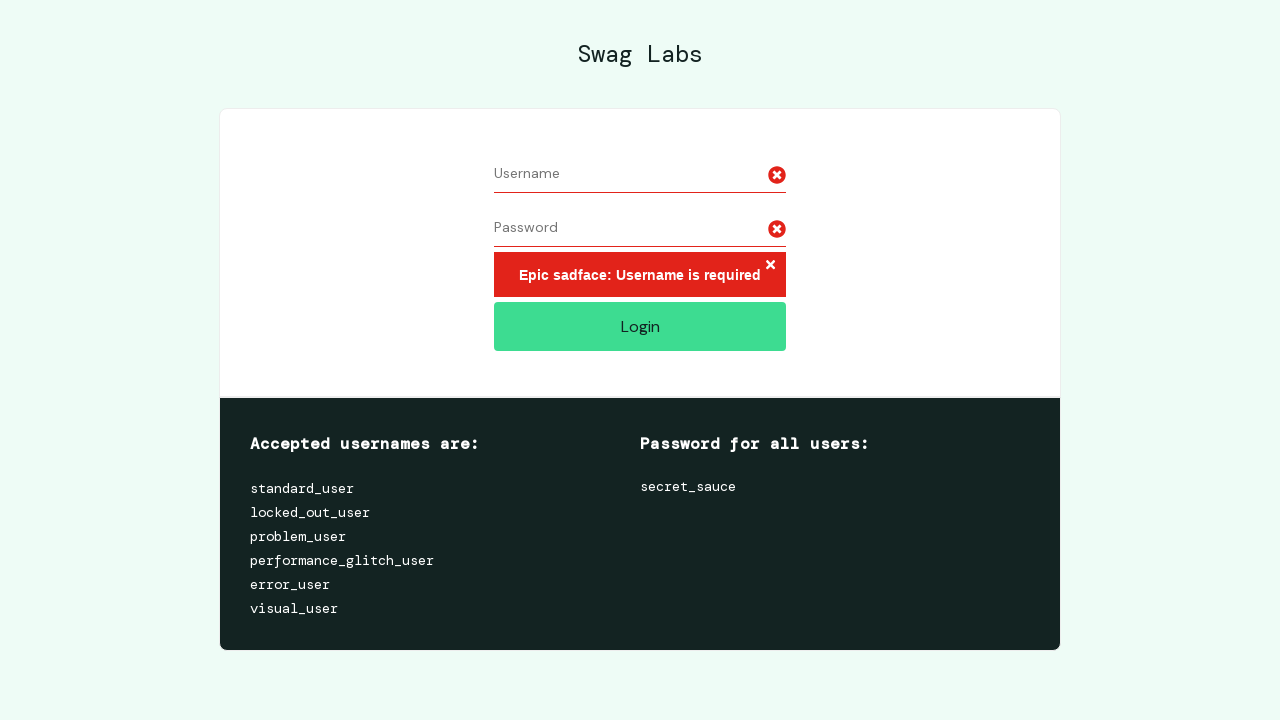

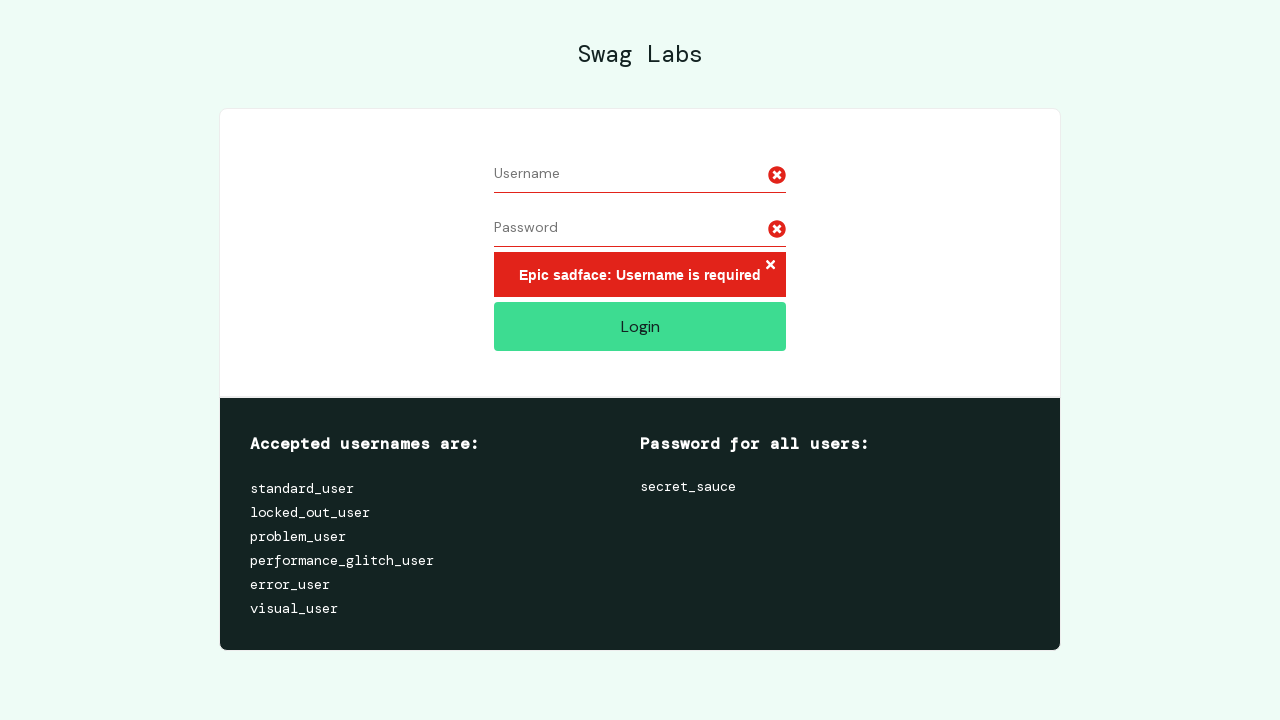